Tests a basic form submission by navigating to the Basic Elements section, filling in first name, last name, and company name fields, submitting the form, and verifying the alert message contains the entered values.

Starting URL: http://automationbykrishna.com

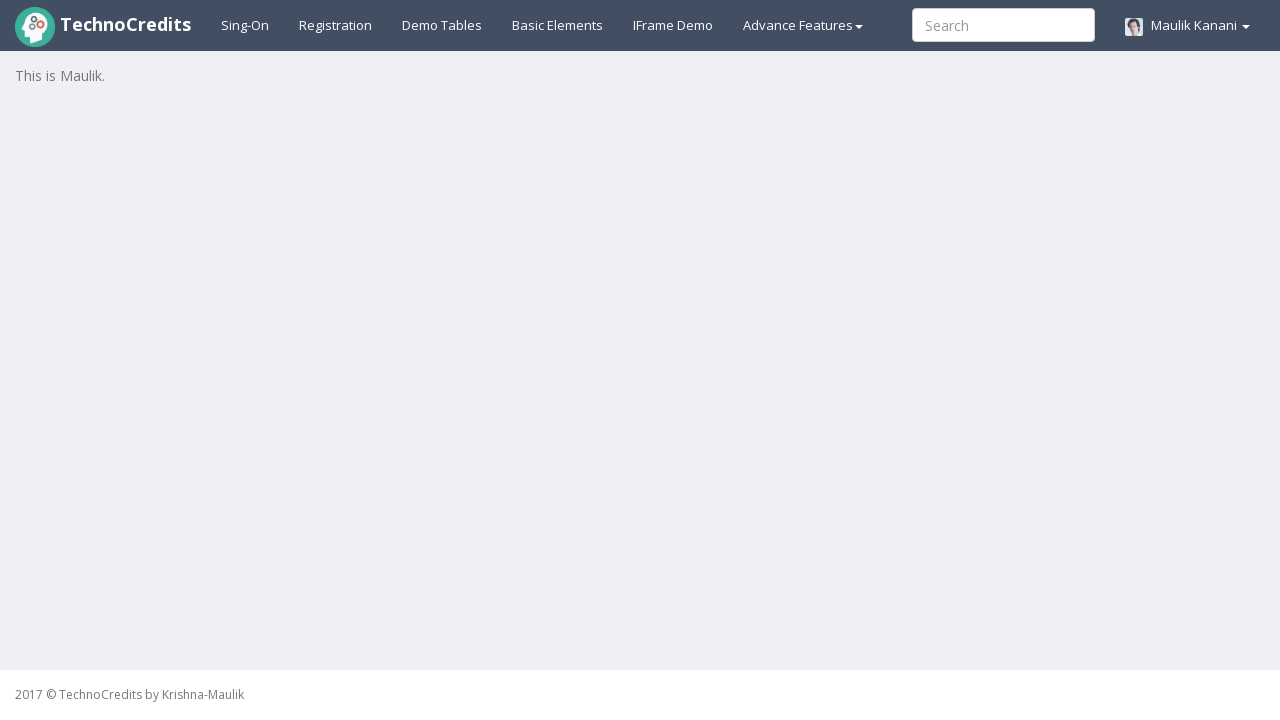

Clicked on Basic Elements link at (558, 25) on a#basicelements
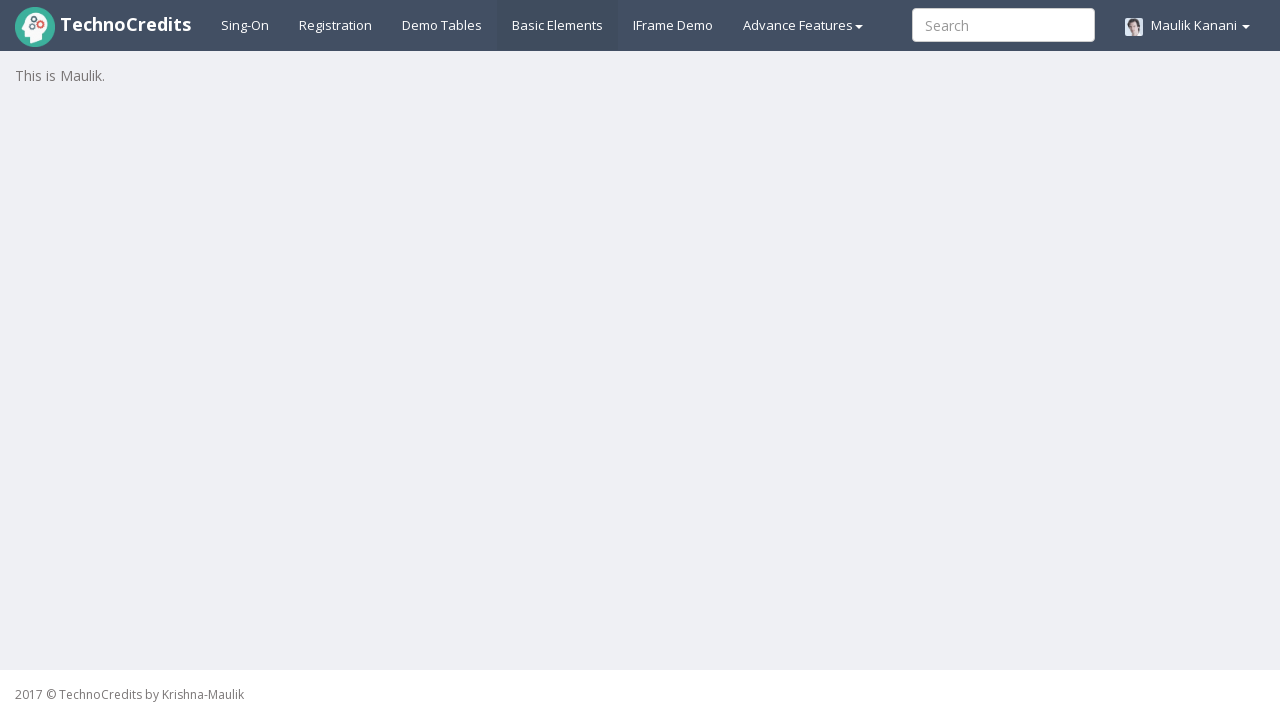

Basic Elements form loaded with first name field visible
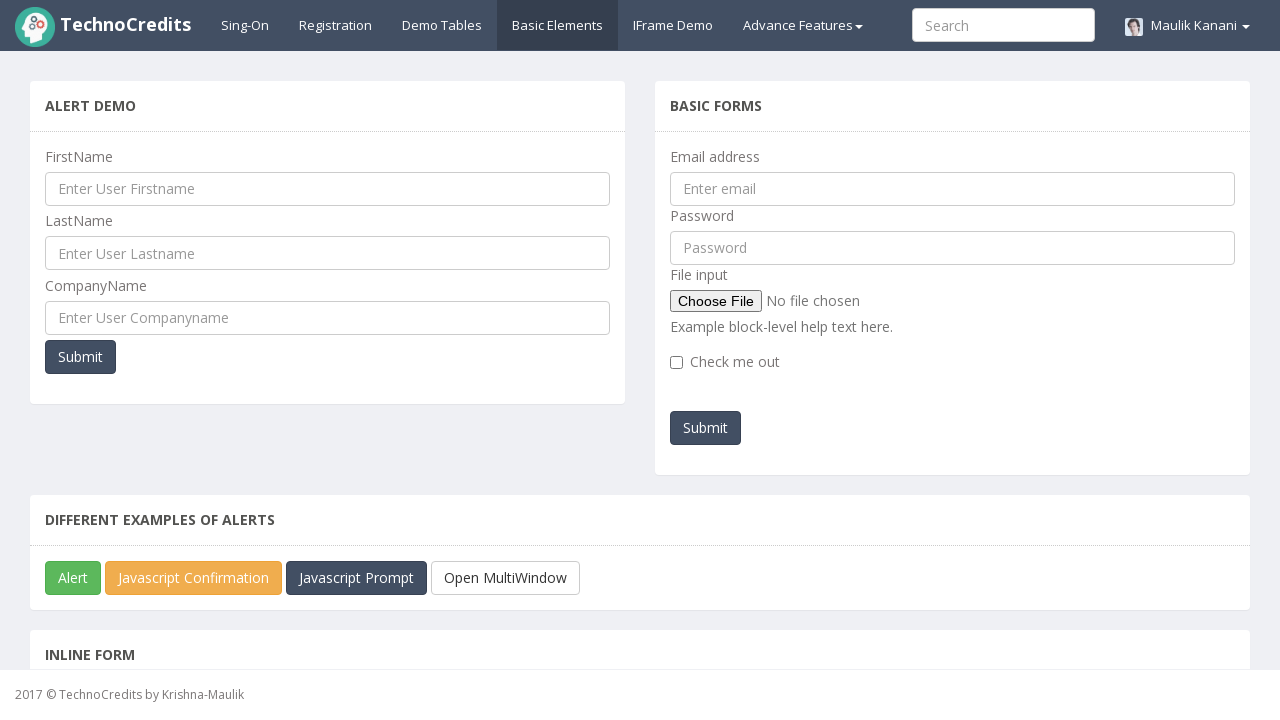

Entered first name 'Swati' in the first name field on input#UserFirstName
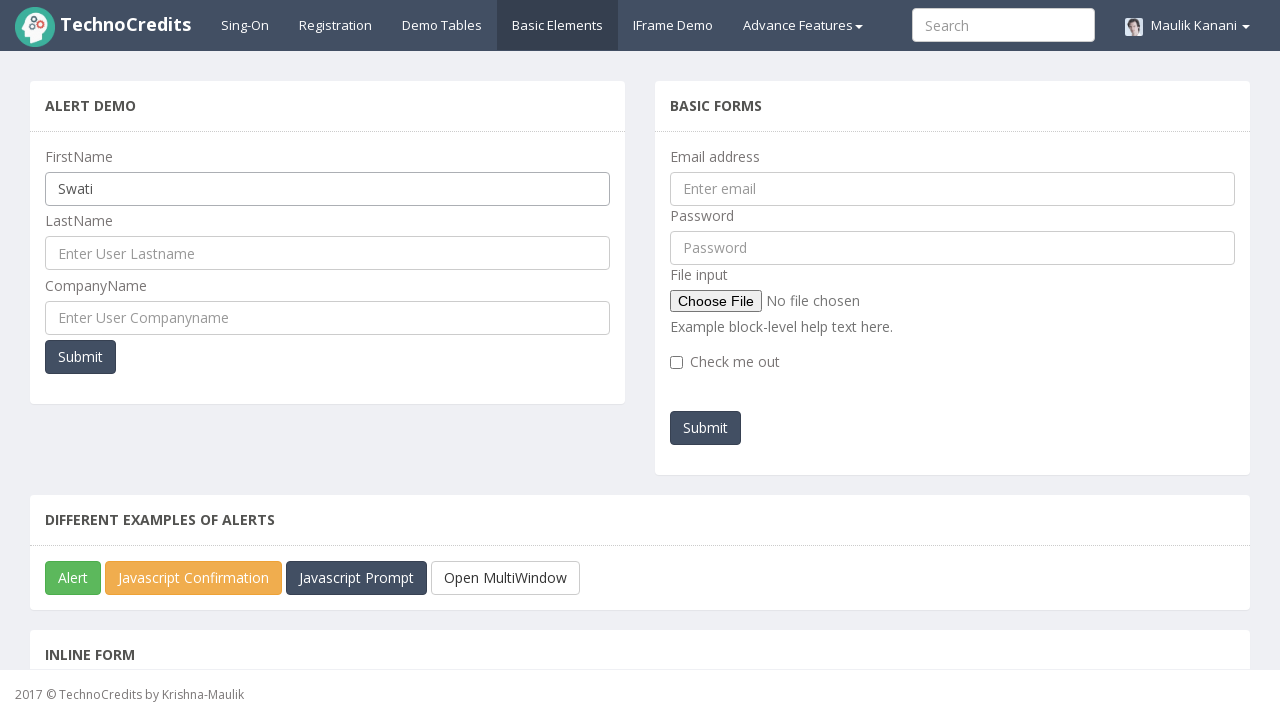

Entered last name 'Kudale' in the last name field on input#UserLastName
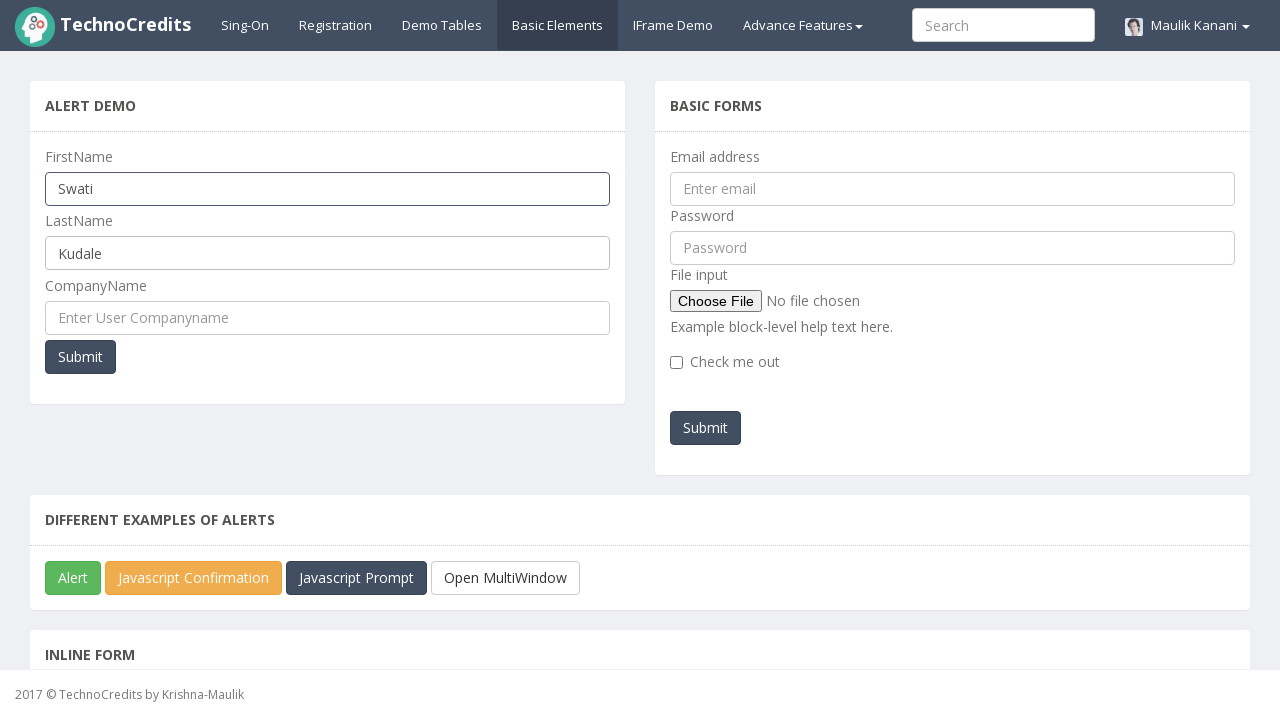

Entered company name 'Zensar' in the company name field on input#UserCompanyName
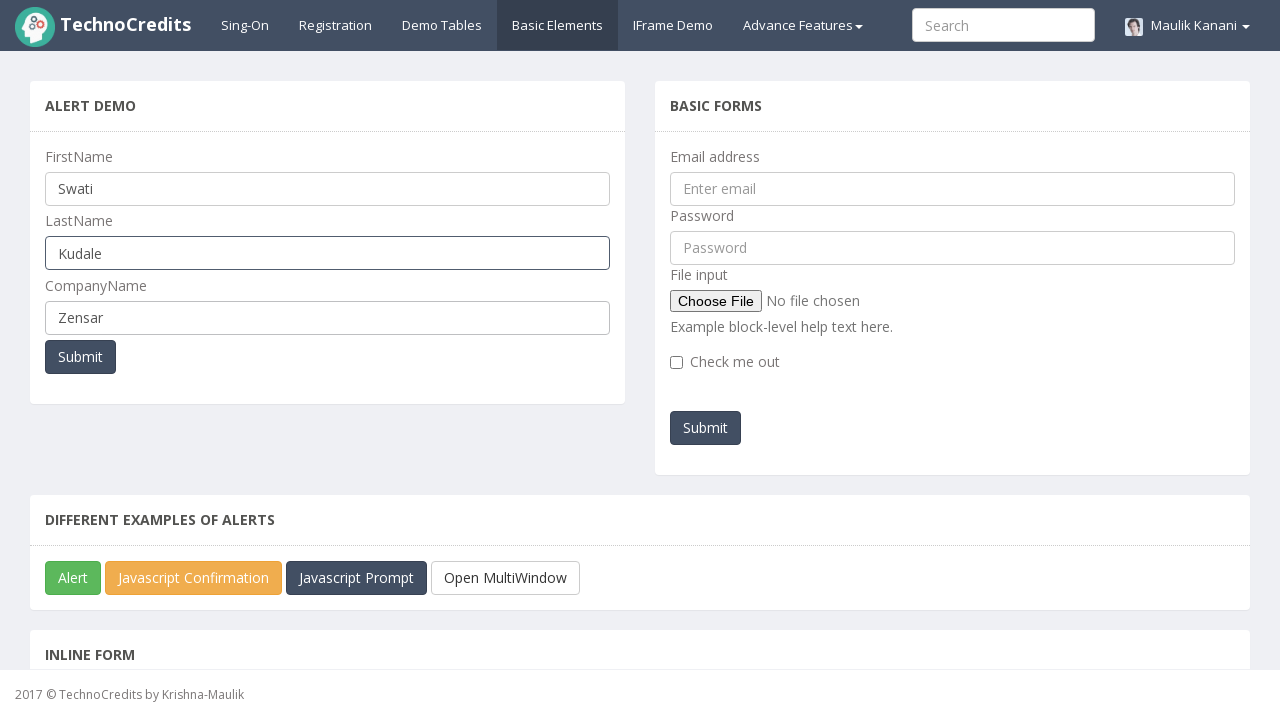

Clicked the Submit button to submit the form at (80, 357) on div[name='secondSegment'] button[type='submit']
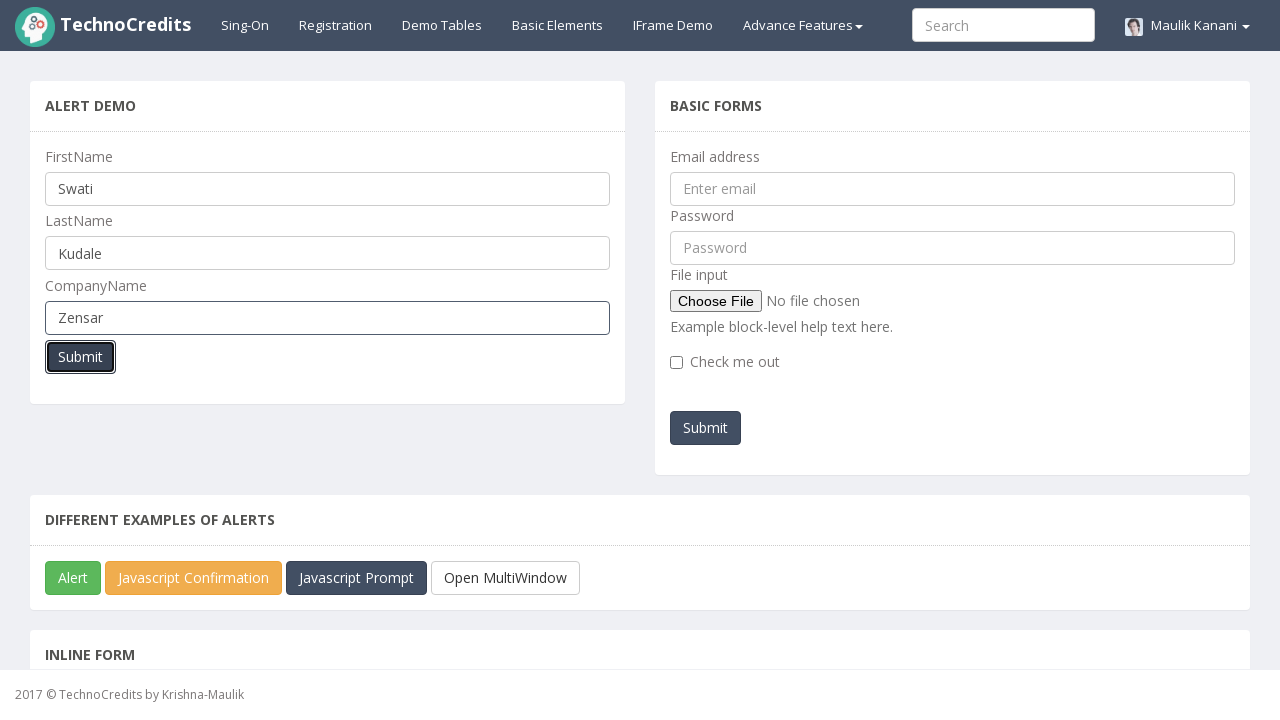

Accepted the alert dialog containing submitted form values
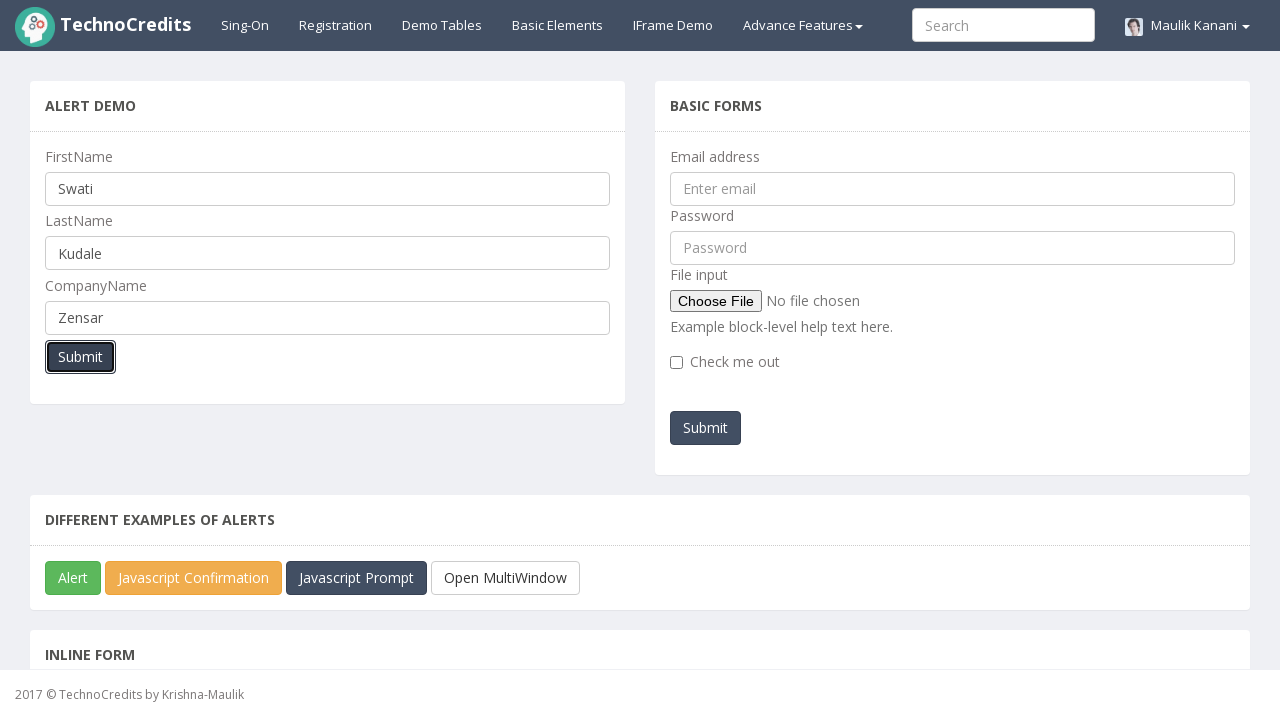

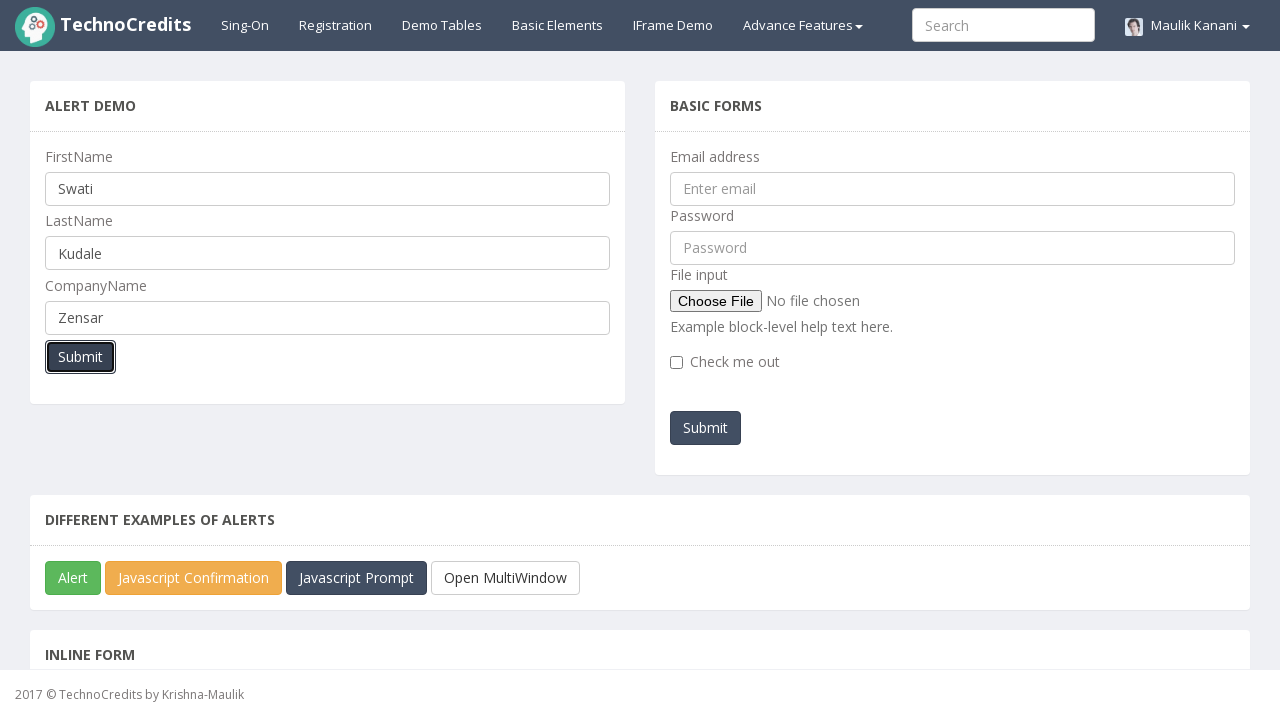